Tests dynamic content loading by clicking the Start button and verifying that "Hello World!" text appears after loading

Starting URL: https://the-internet.herokuapp.com/dynamic_loading/1

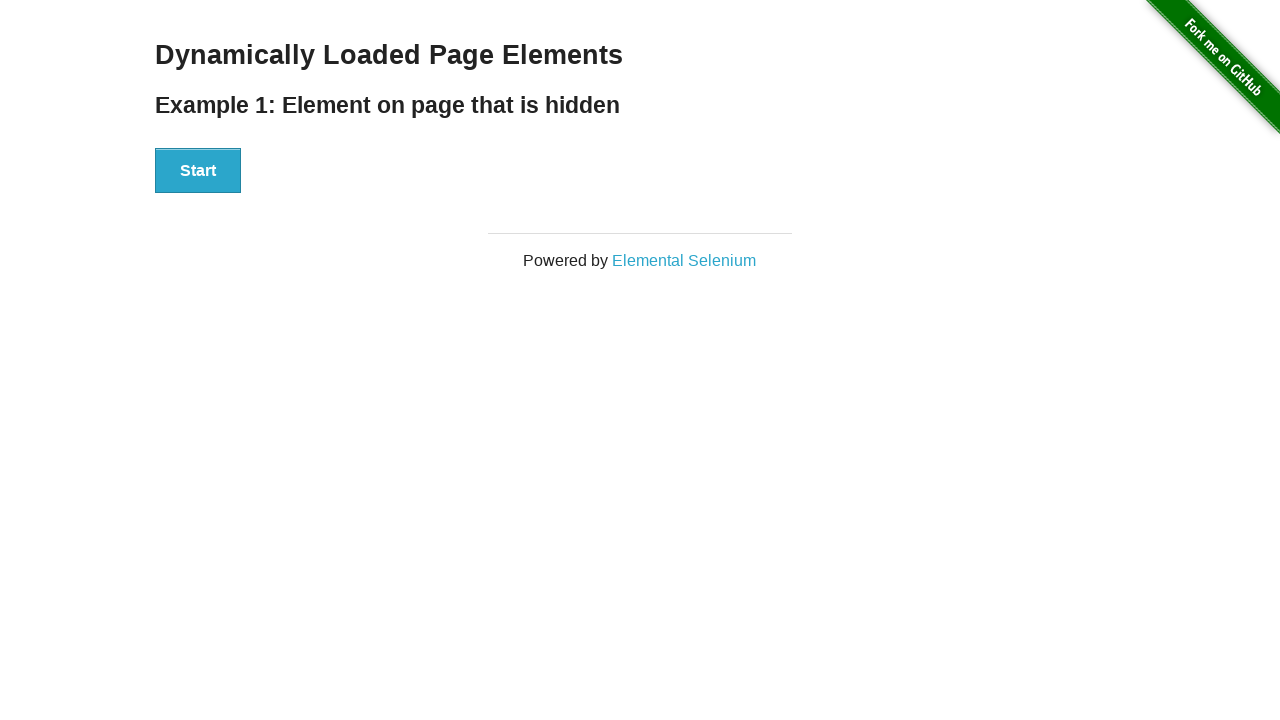

Clicked Start button to trigger dynamic content loading at (198, 171) on xpath=//div[@id='start']//button
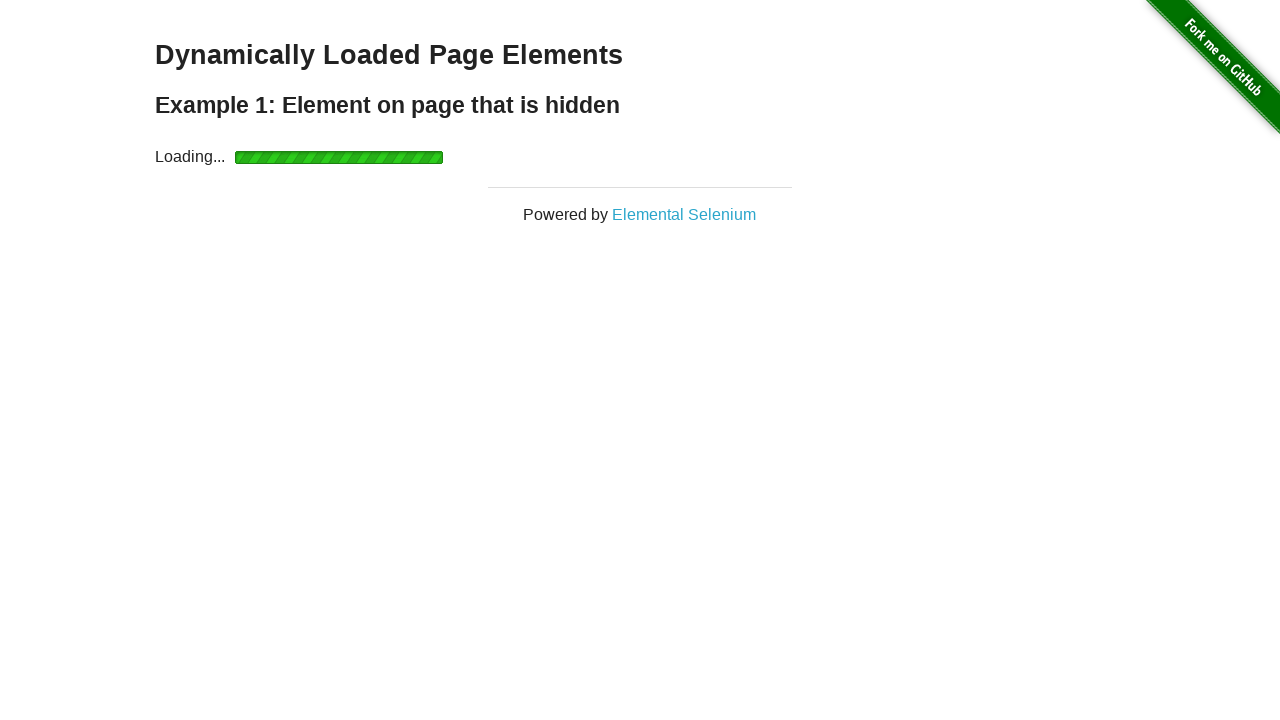

Waited for 'Hello World!' text to become visible
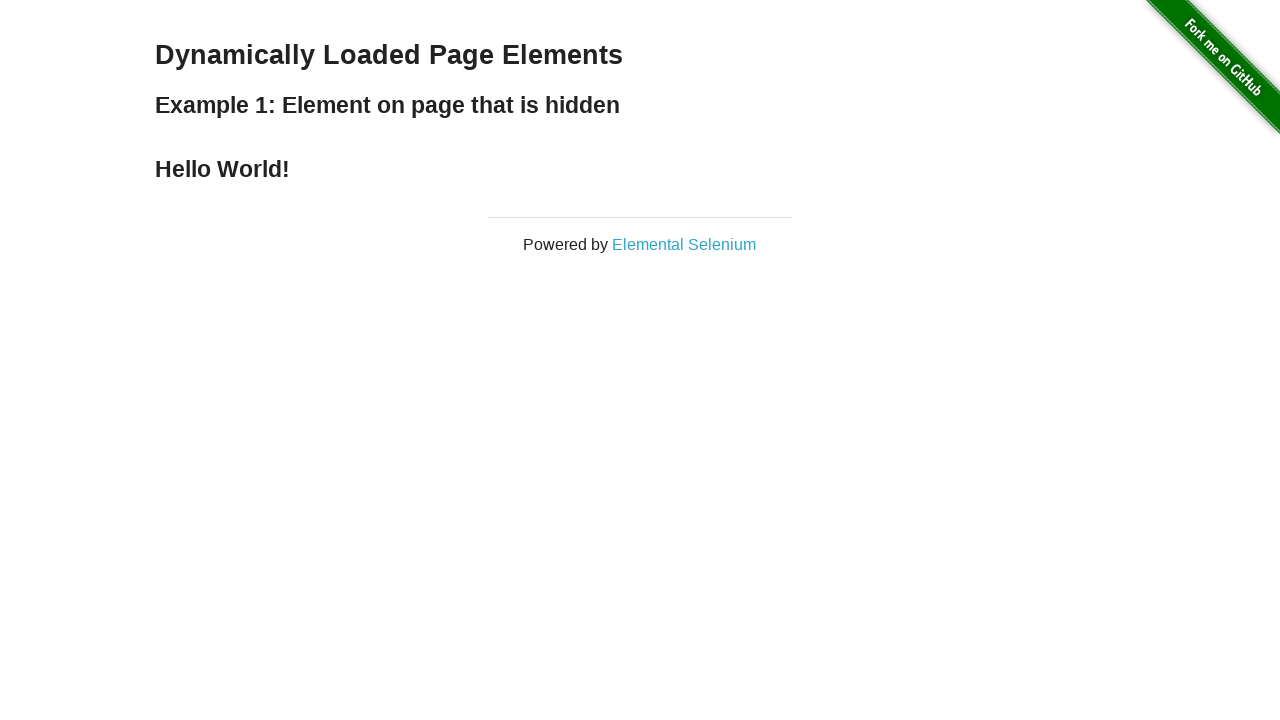

Located the Hello World element
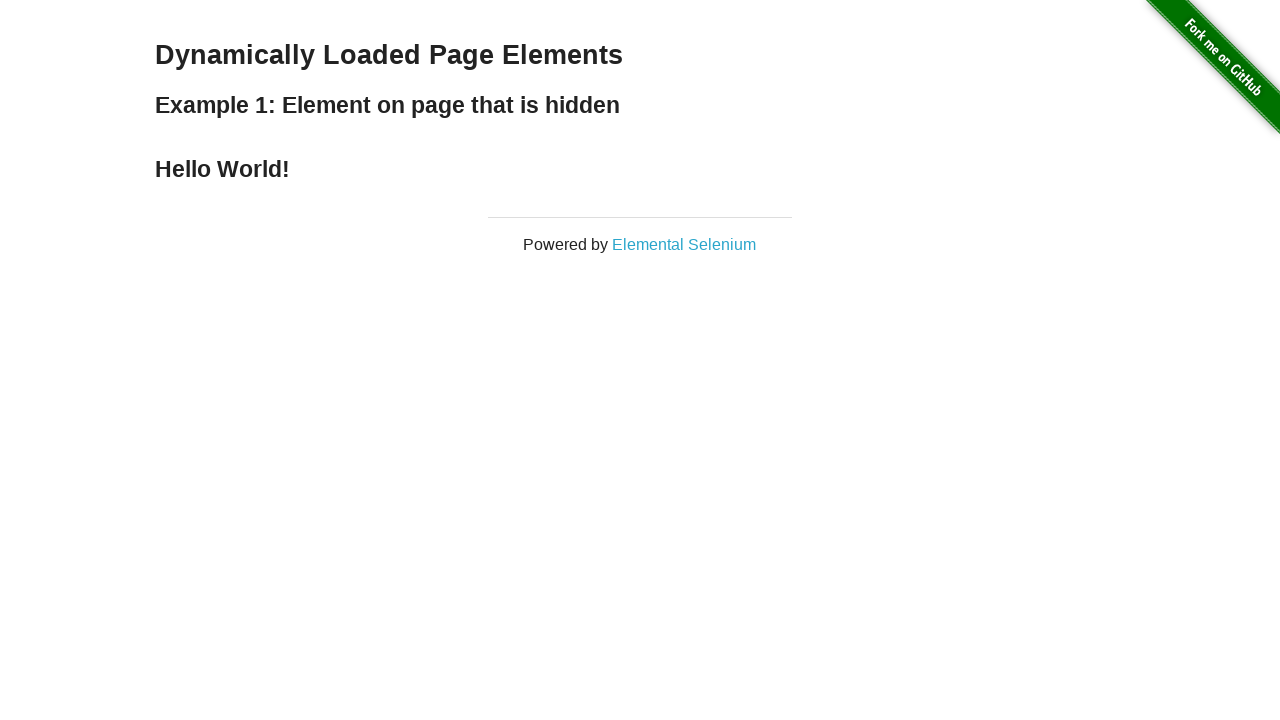

Verified that element contains 'Hello World!' text
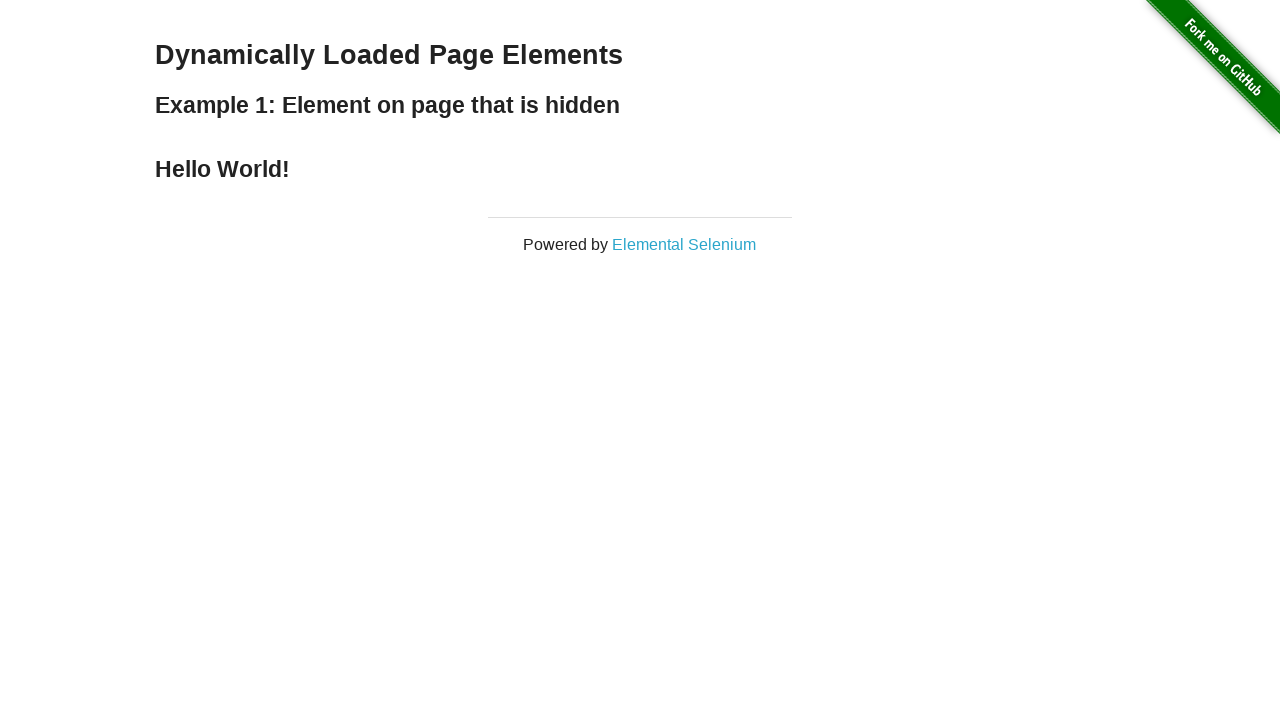

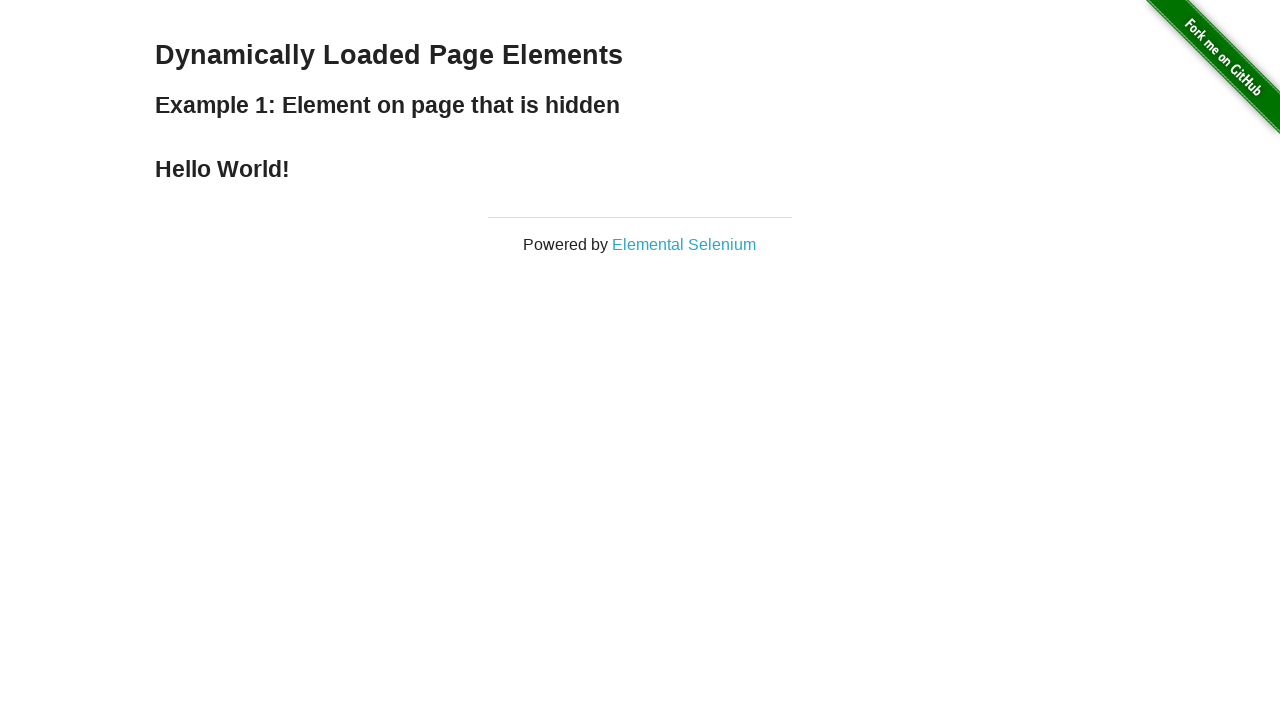